Tests a registration form by filling in first name, last name, and email fields, then submitting and verifying the success message

Starting URL: https://suninjuly.github.io/registration1.html

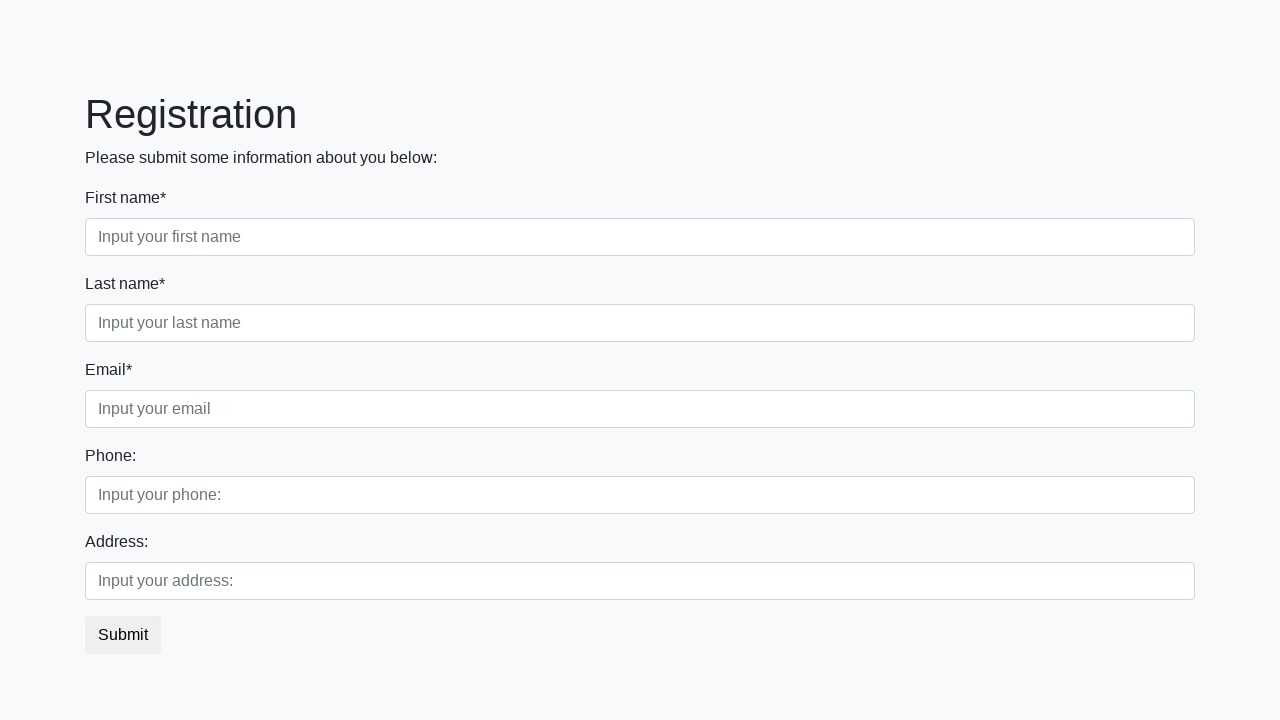

Filled first name field with 'John' on .first_block input.first
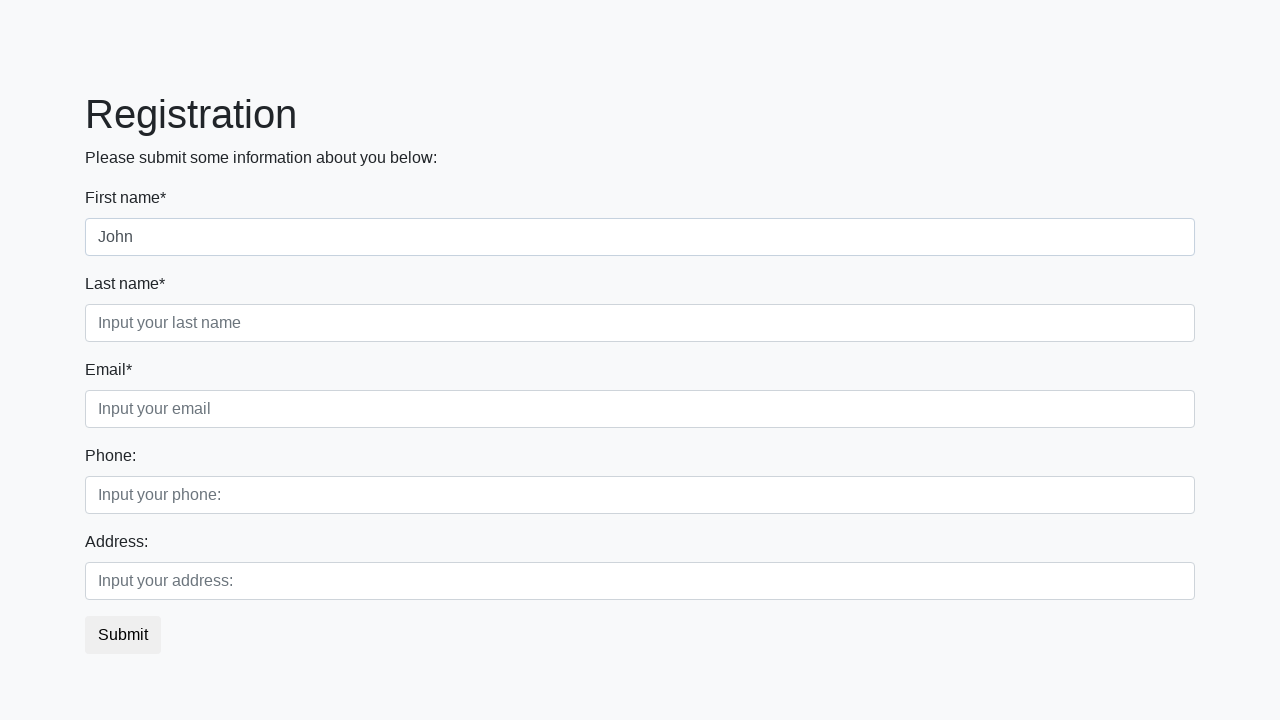

Filled last name field with 'Smith' on .first_block input.second
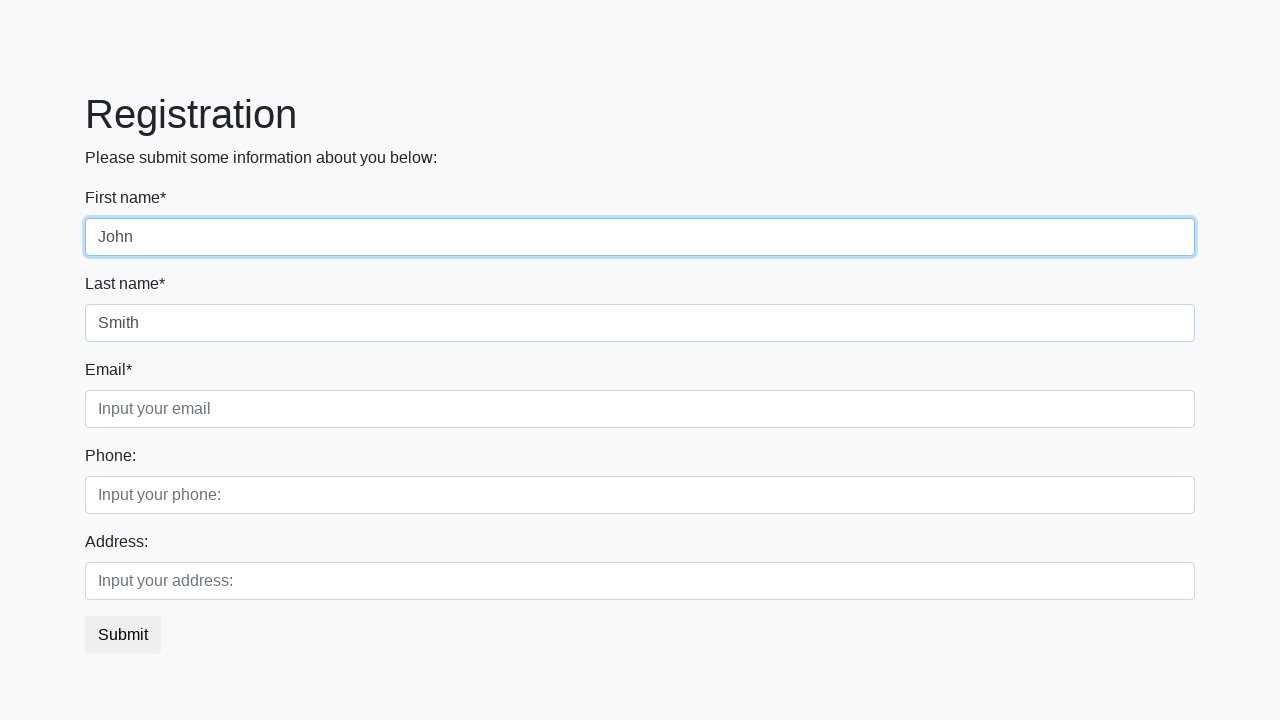

Filled email field with 'john.smith@example.com' on .first_block input.third
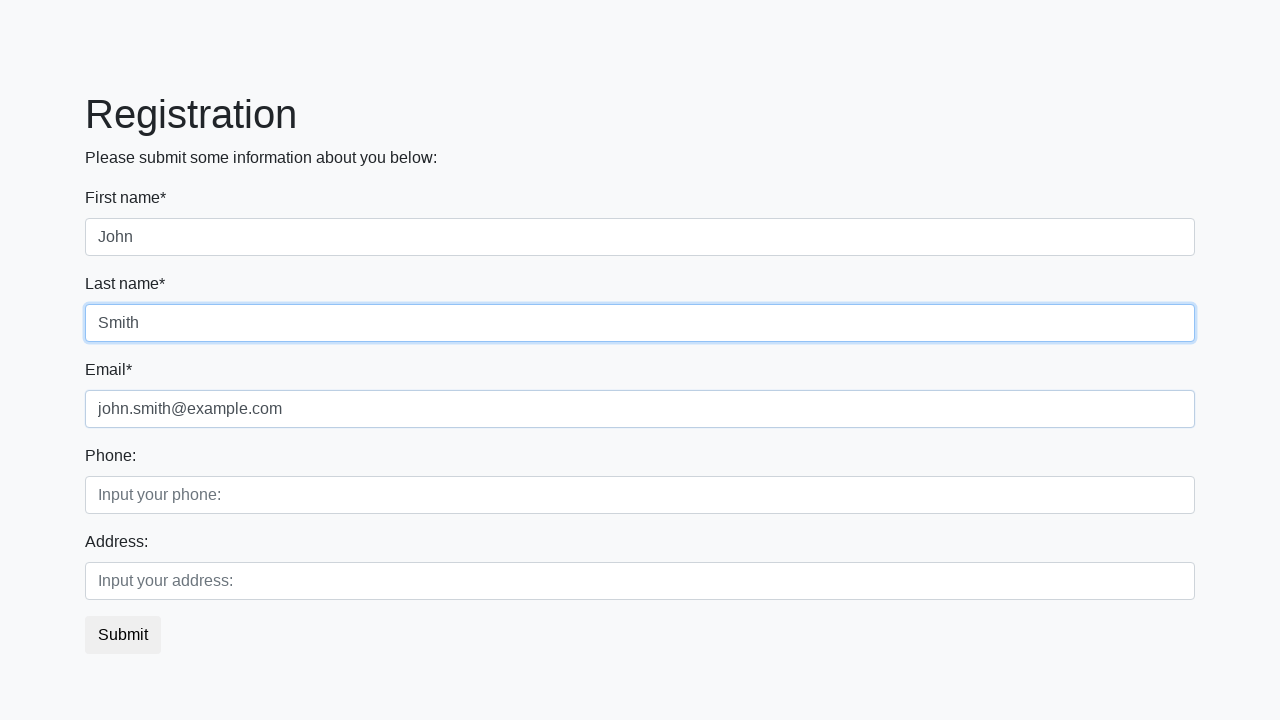

Clicked submit button at (123, 635) on button.btn
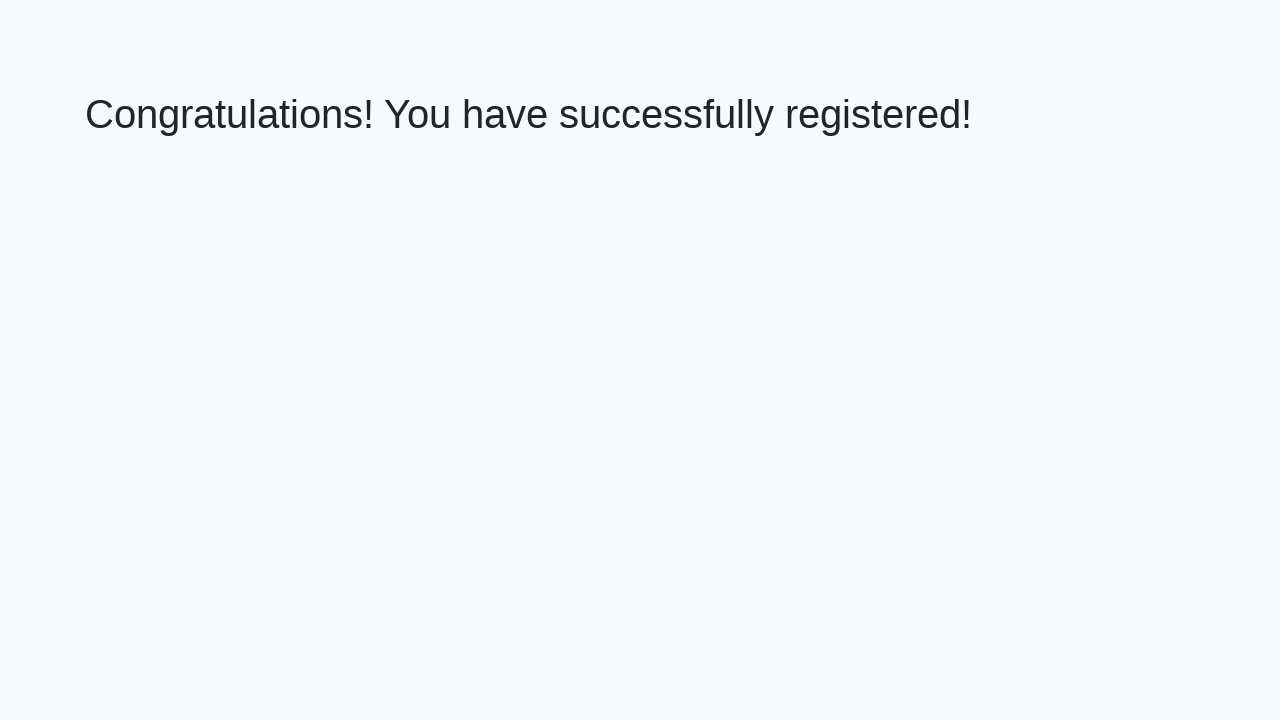

Success message appeared - registration form submitted successfully
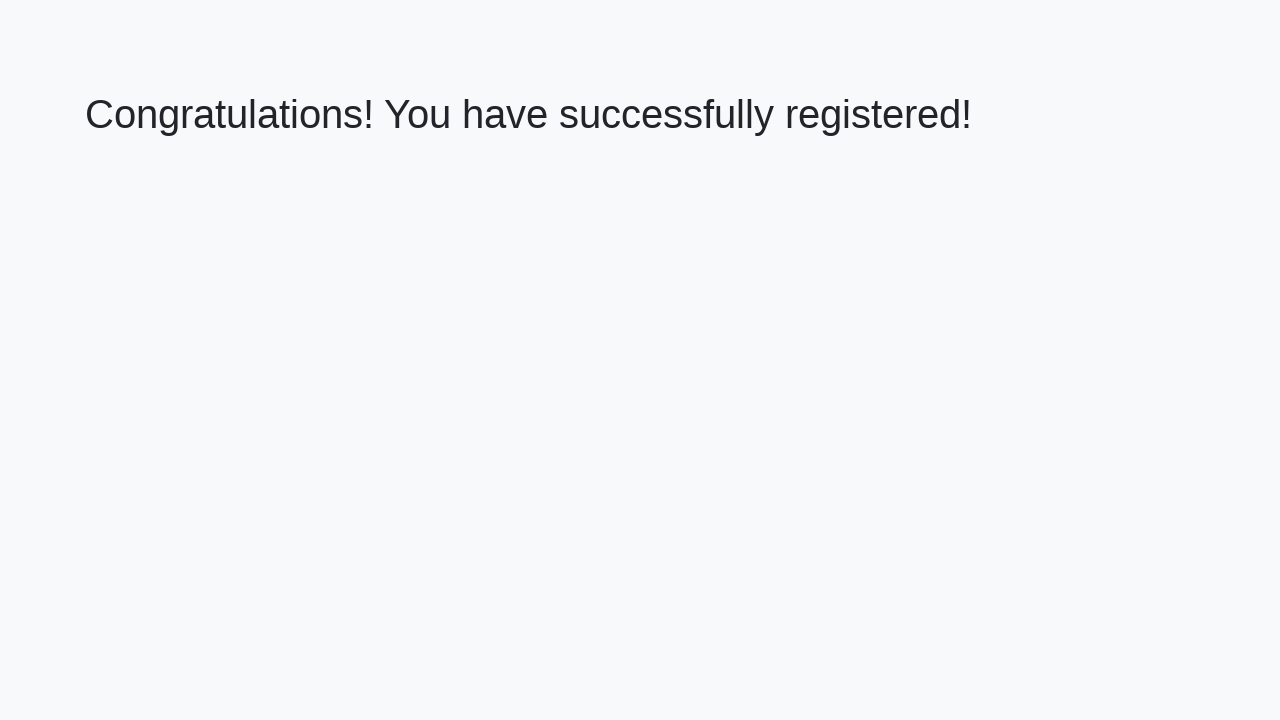

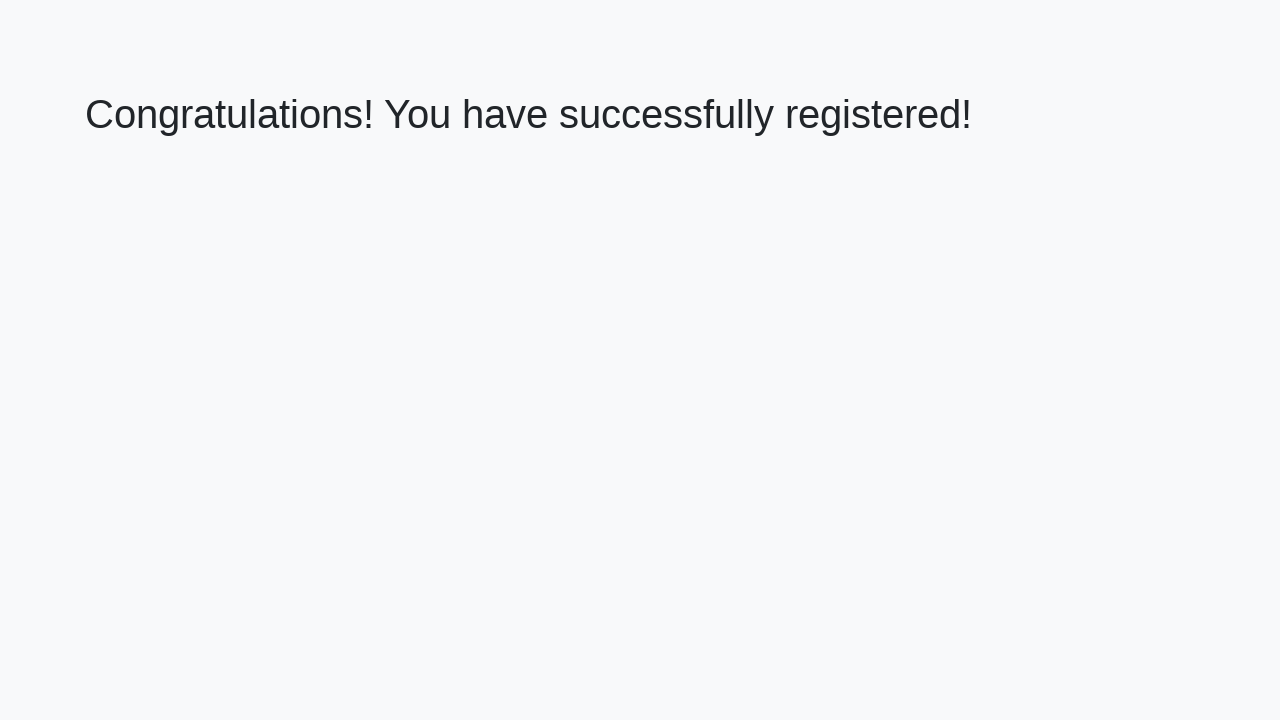